Tests adding a checkbox back by clicking the Add button and verifying the "It's back!" message appears

Starting URL: https://the-internet.herokuapp.com/dynamic_controls

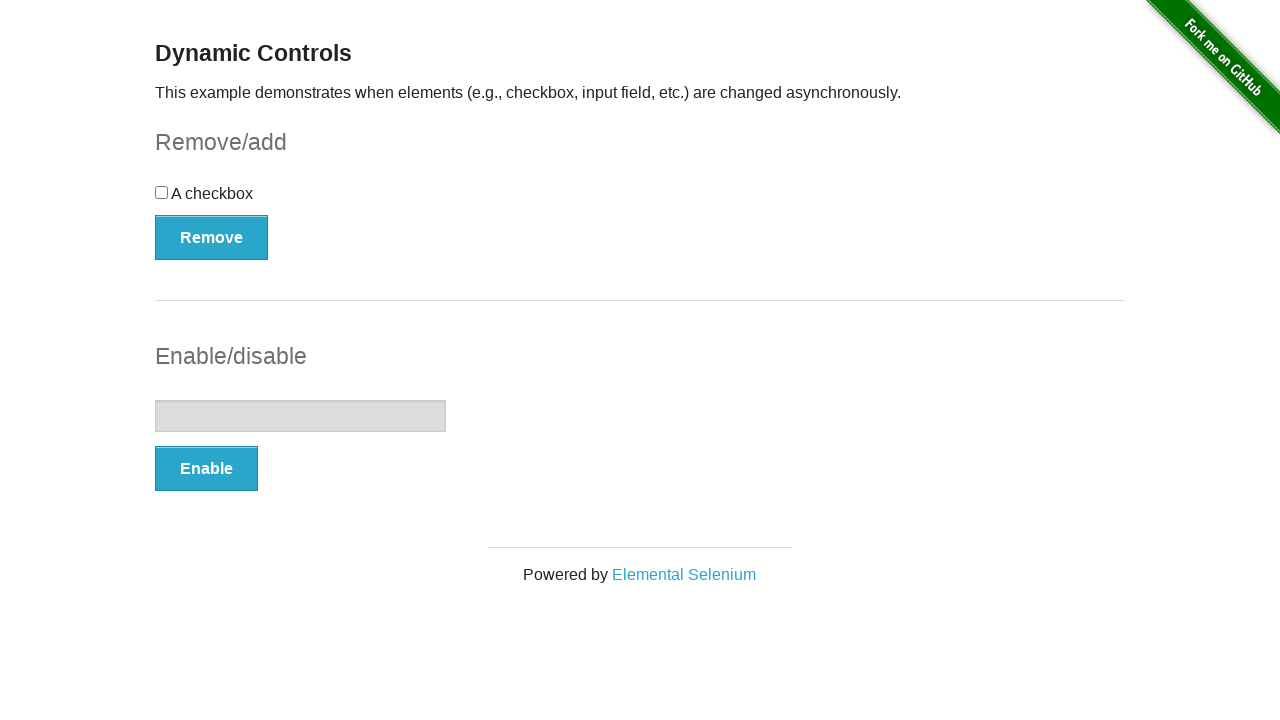

Clicked Remove button to delete the checkbox at (212, 237) on button[onclick='swapCheckbox()']
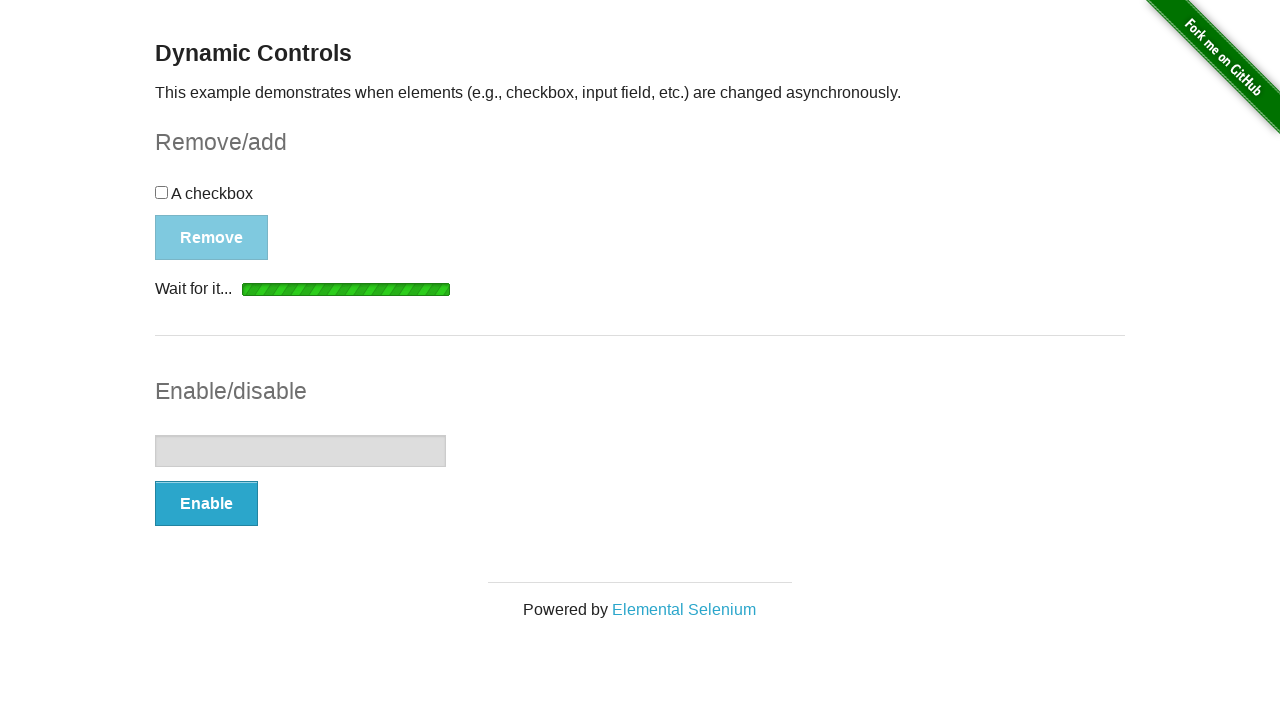

Checkbox removal message appeared
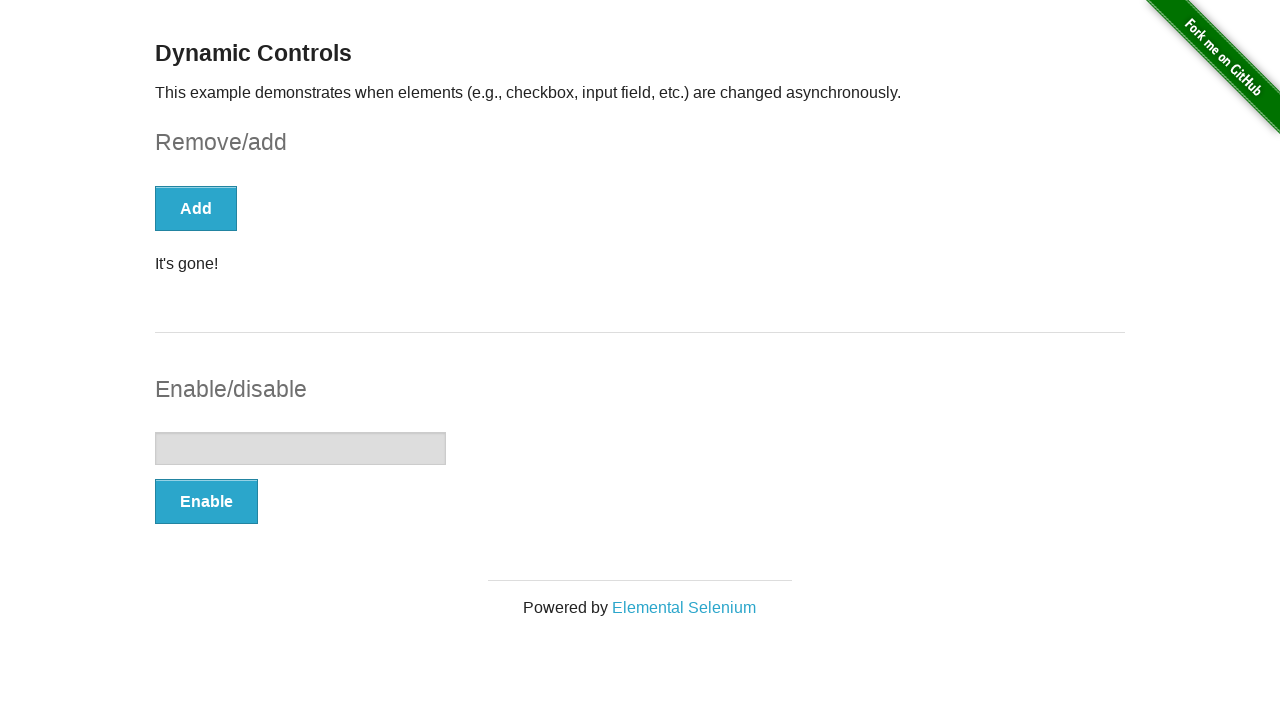

Clicked Add button to restore the checkbox at (196, 208) on button[onclick='swapCheckbox()']
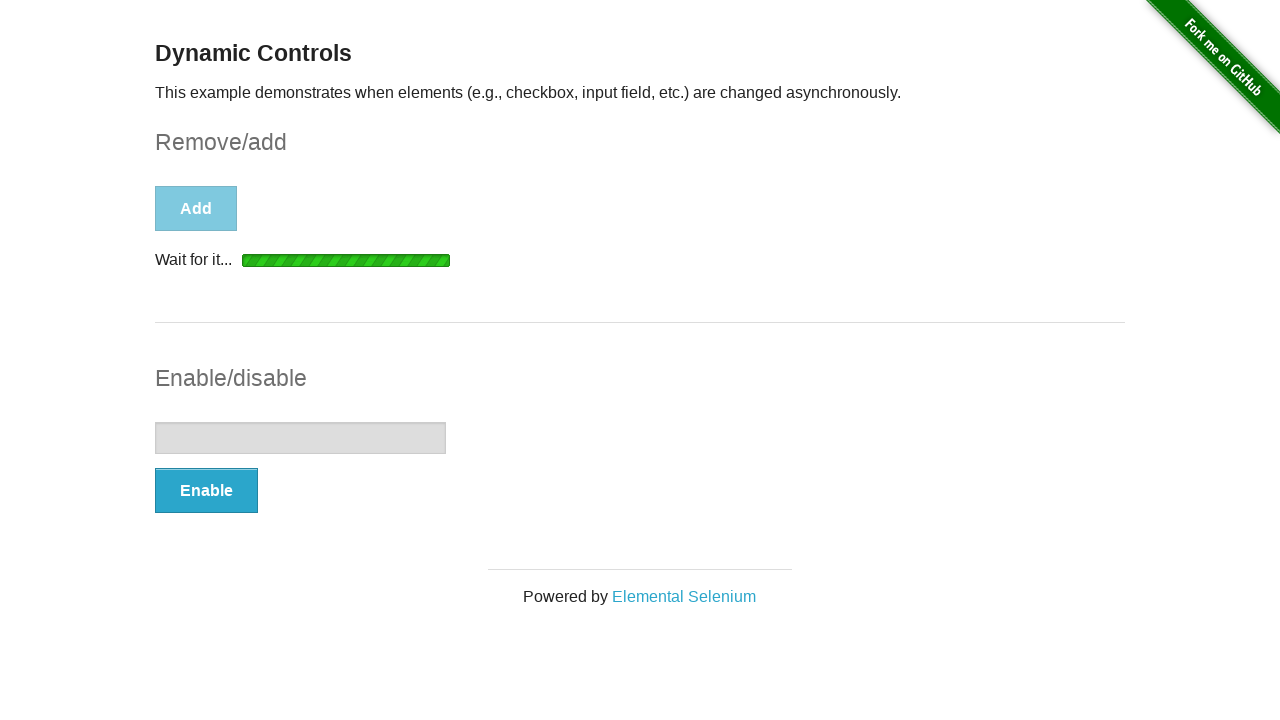

Verified 'It's back!' message appeared after adding checkbox
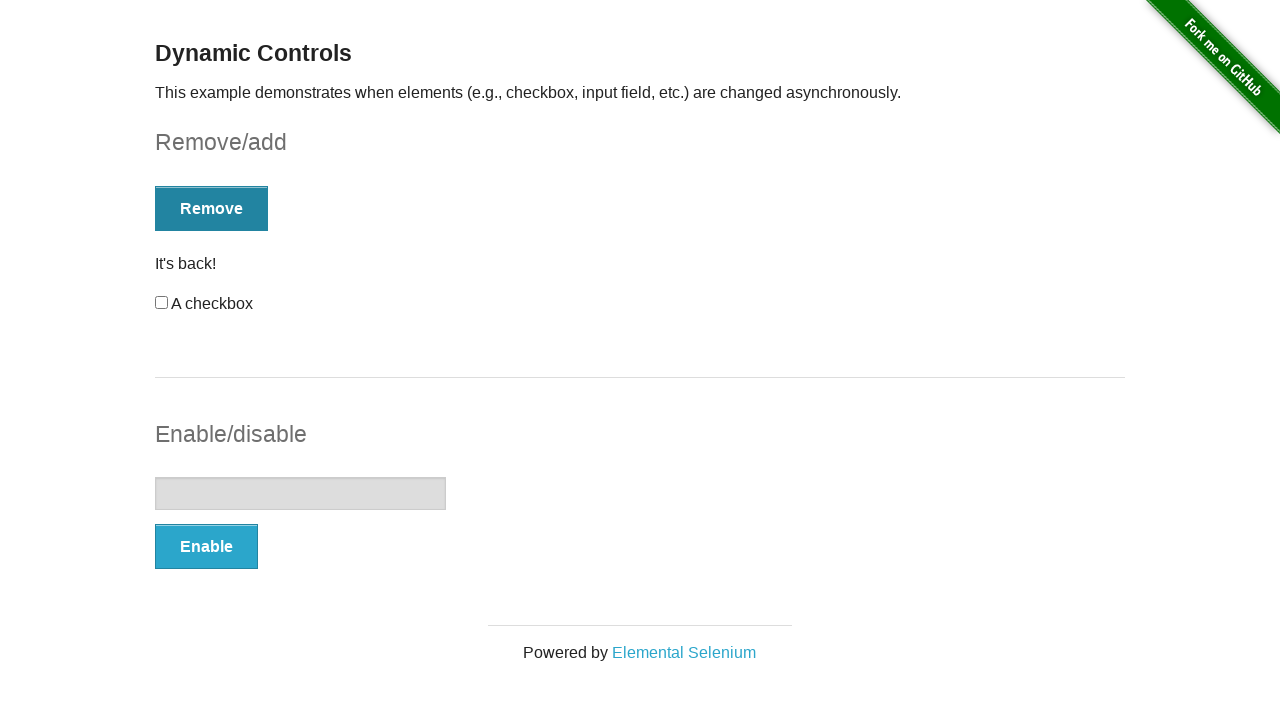

Retrieved message text content: 'It's back!'
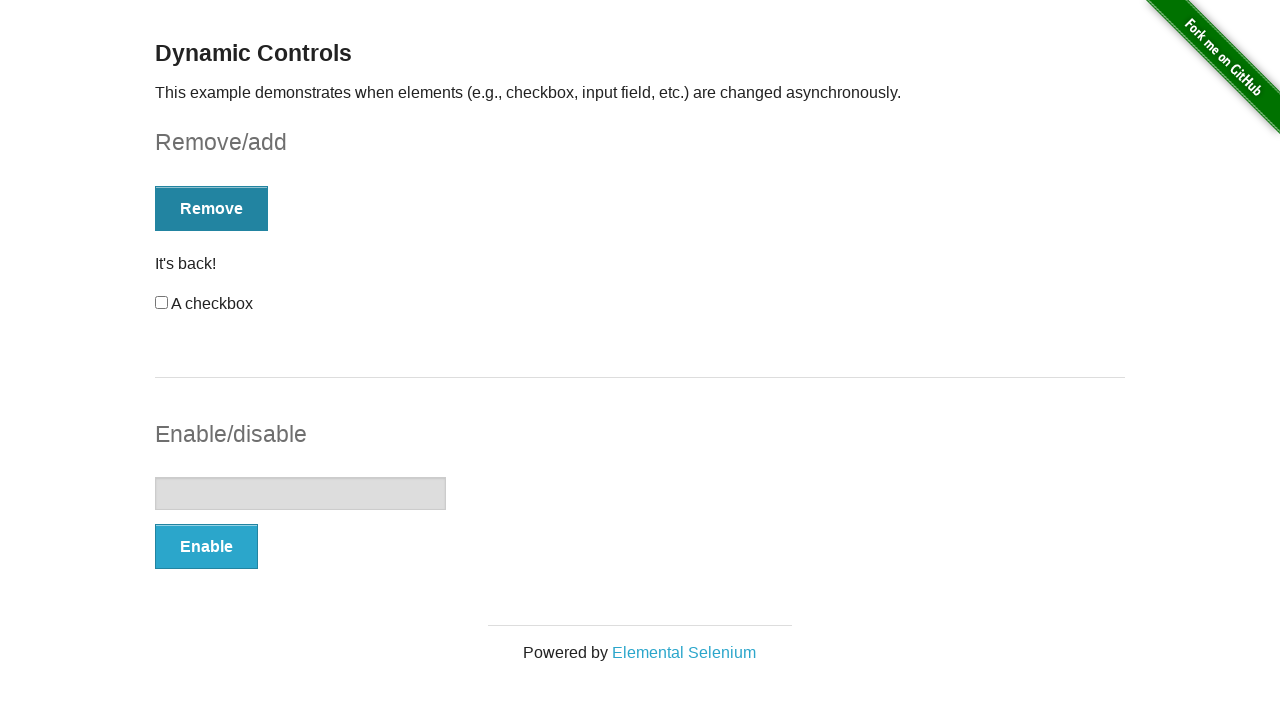

Assertion passed: message text equals 'It's back!'
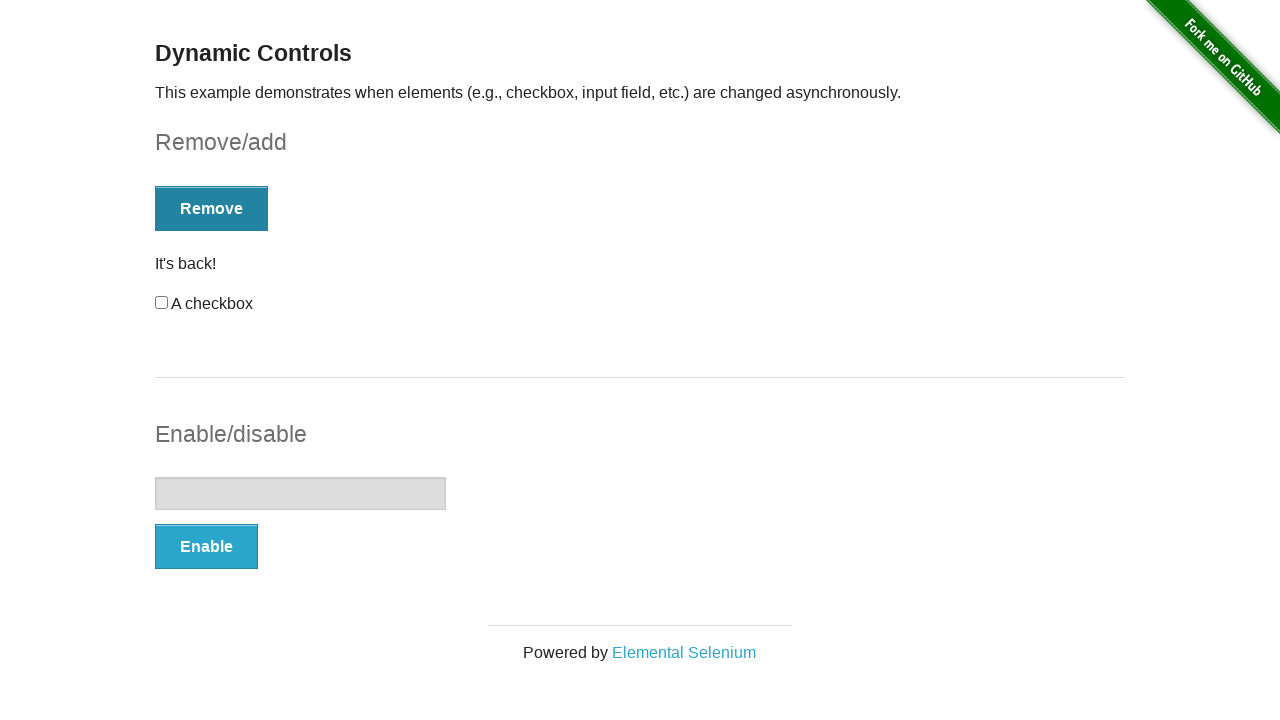

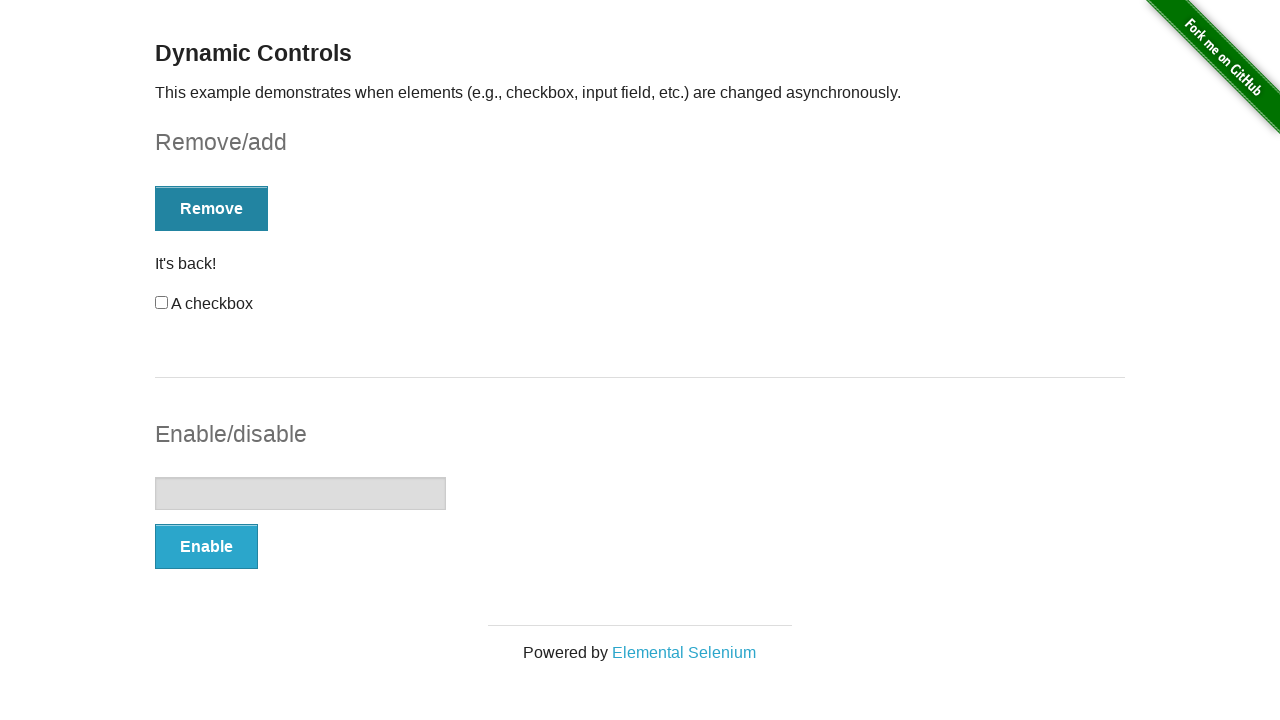